Tests calculator display shows expression "5 + 7" after pressing 5+7+

Starting URL: http://mhunterak.github.io/calc.html

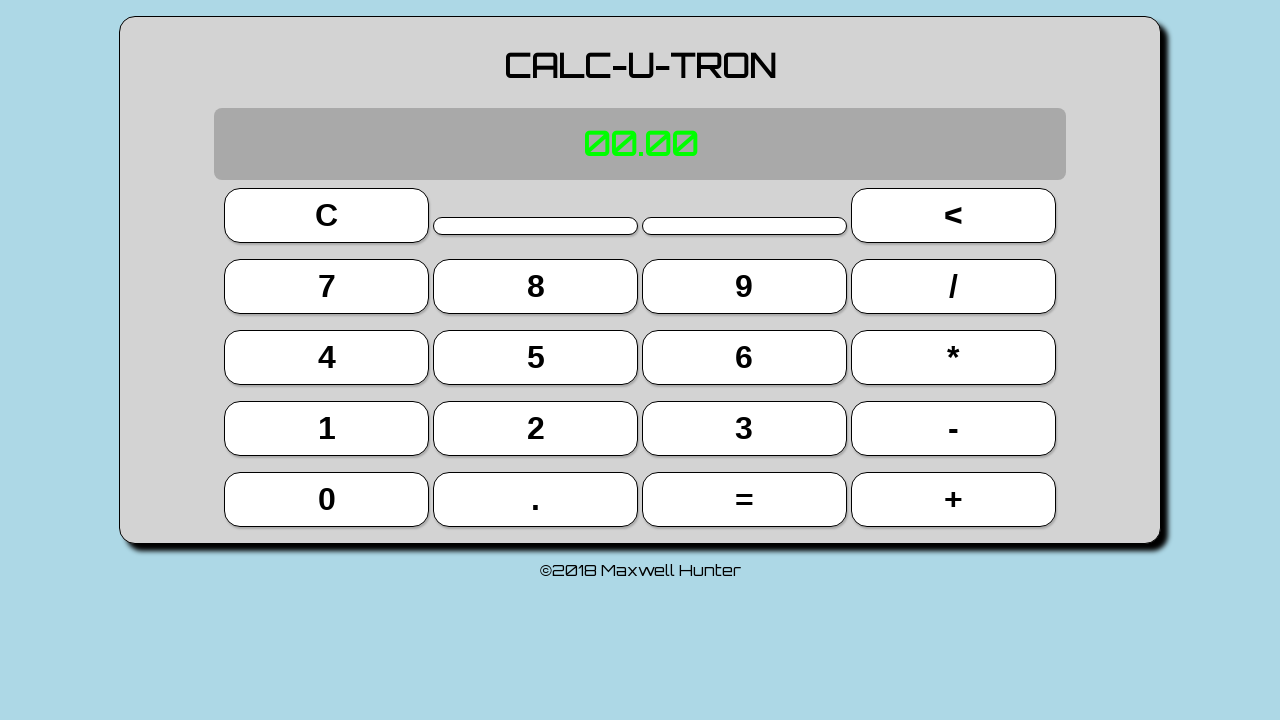

Waited for page to load (domcontentloaded)
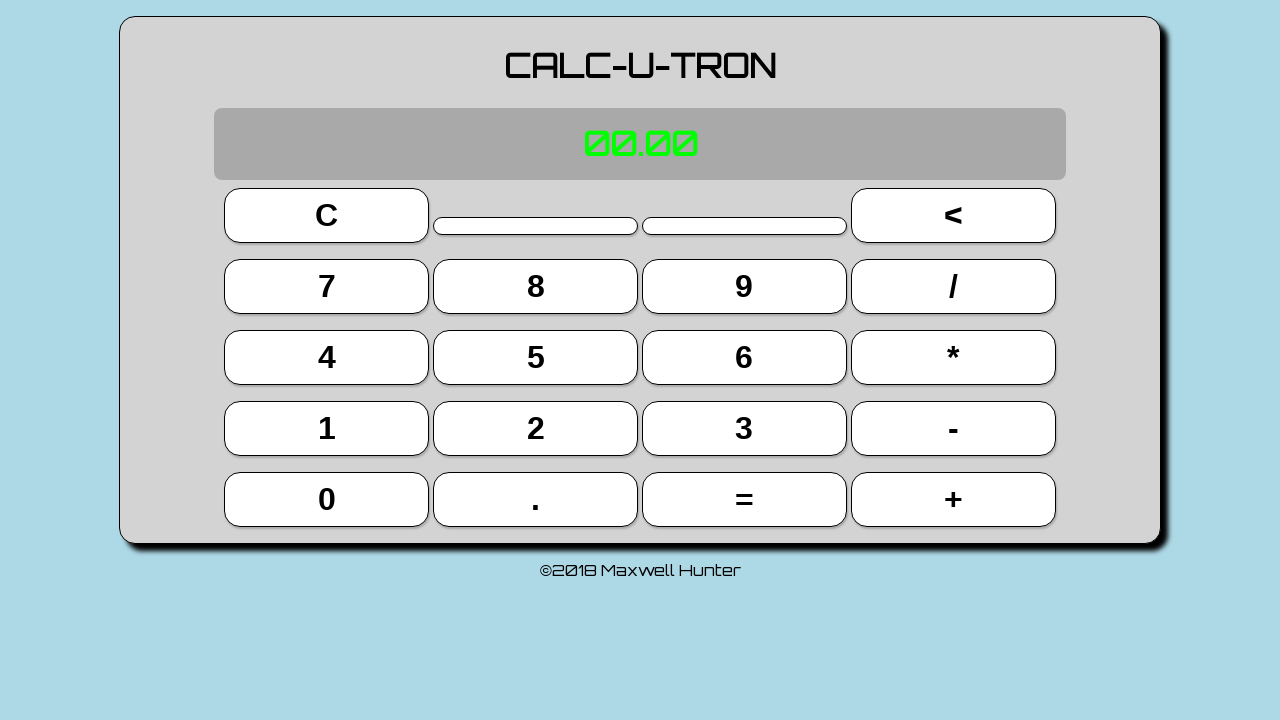

Reloaded page to ensure clean state
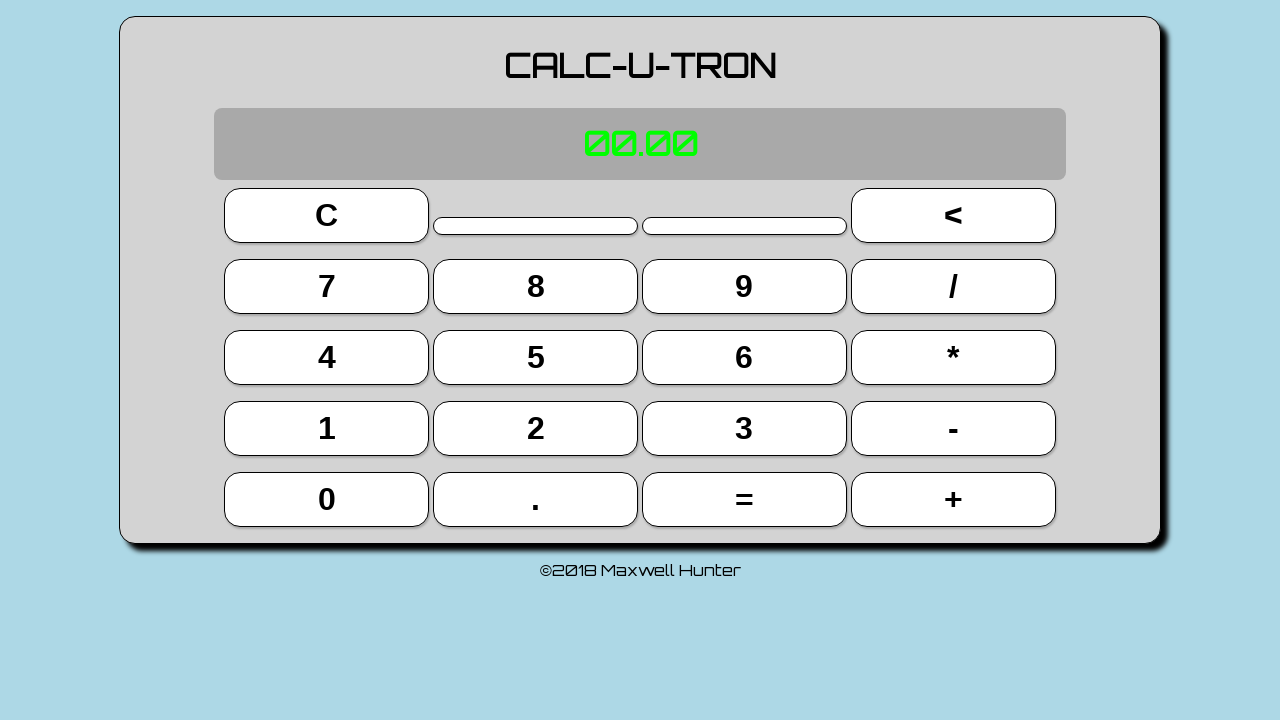

Clicked button 5 at (536, 357) on button >> nth=9
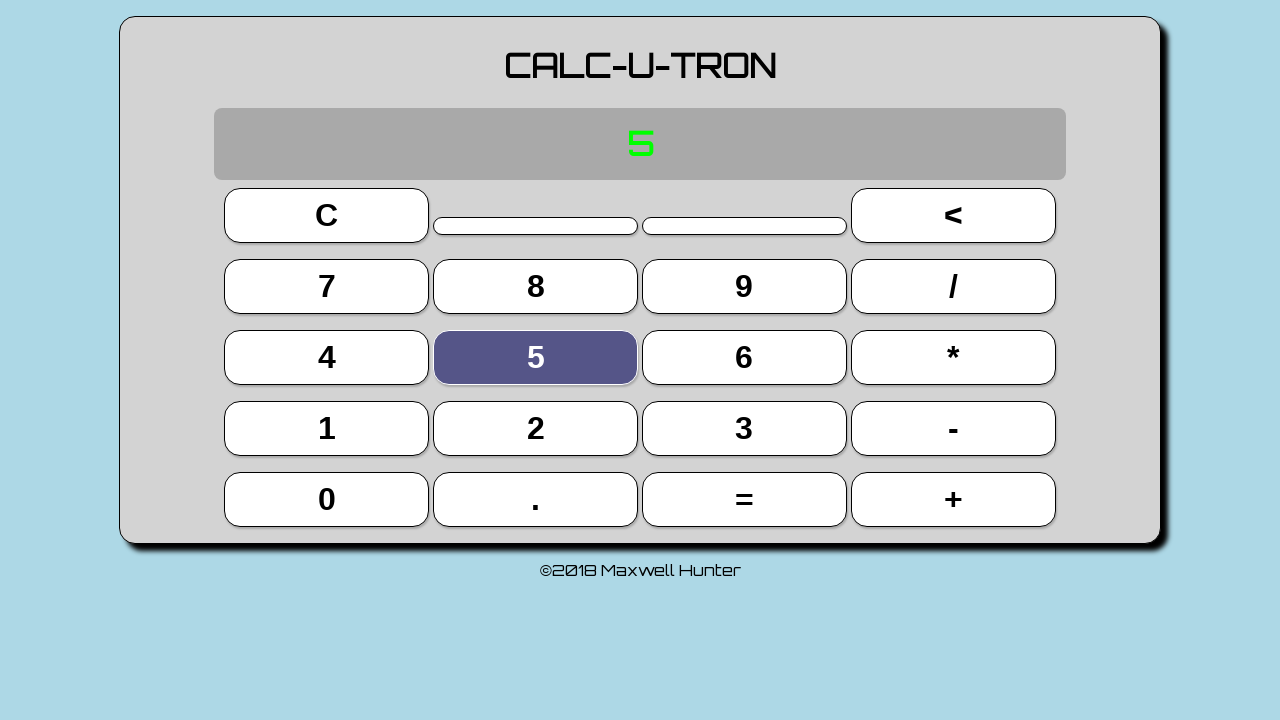

Clicked + button at (953, 499) on button >> nth=19
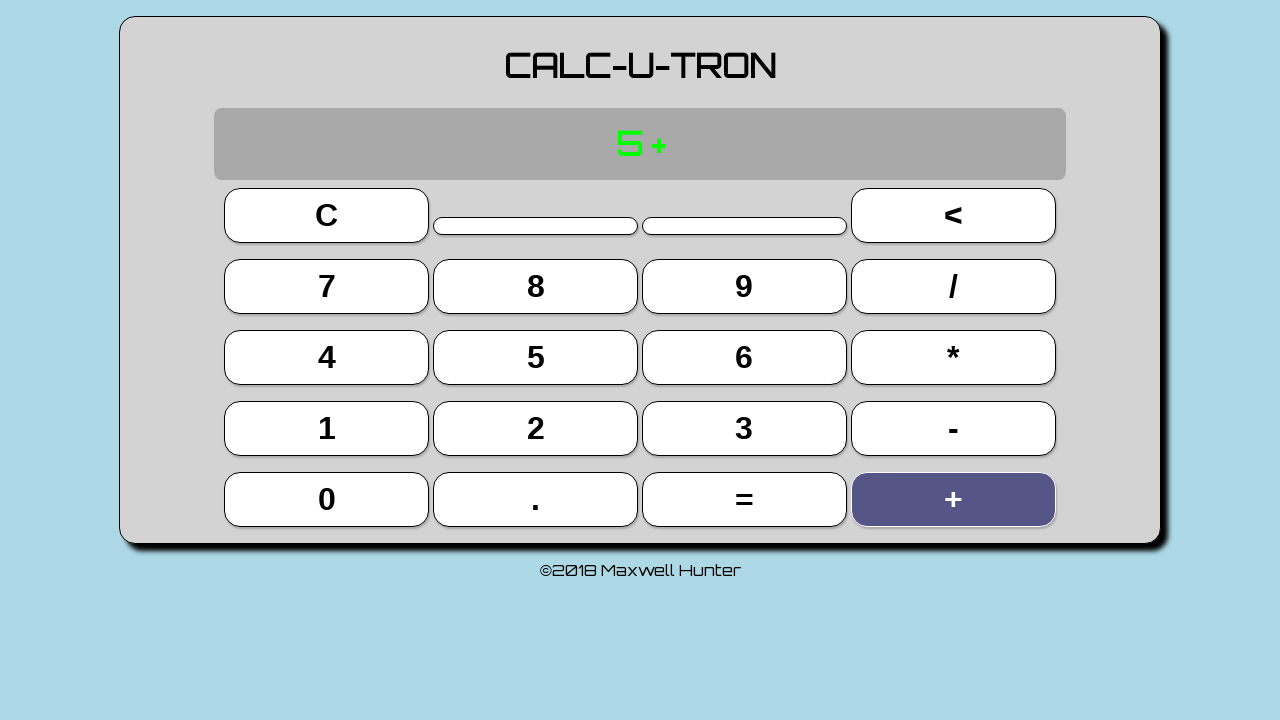

Clicked button 7 at (327, 286) on button >> nth=4
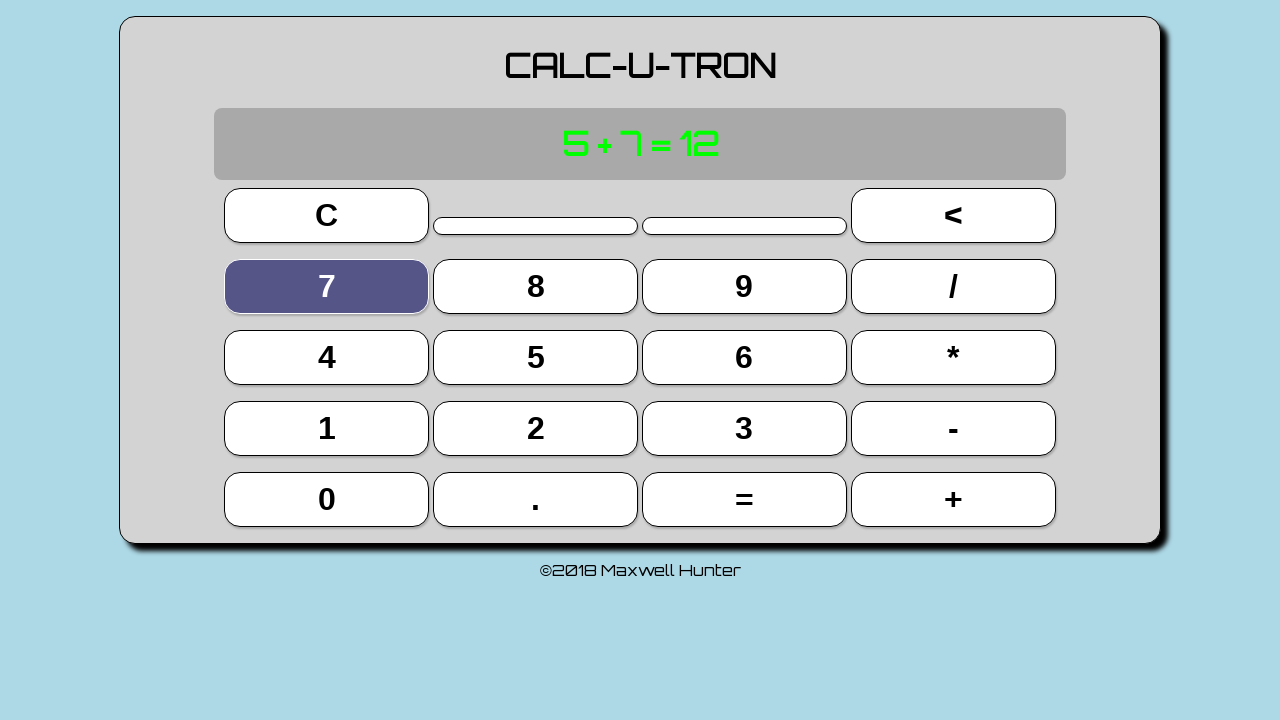

Clicked + button again at (953, 499) on button >> nth=19
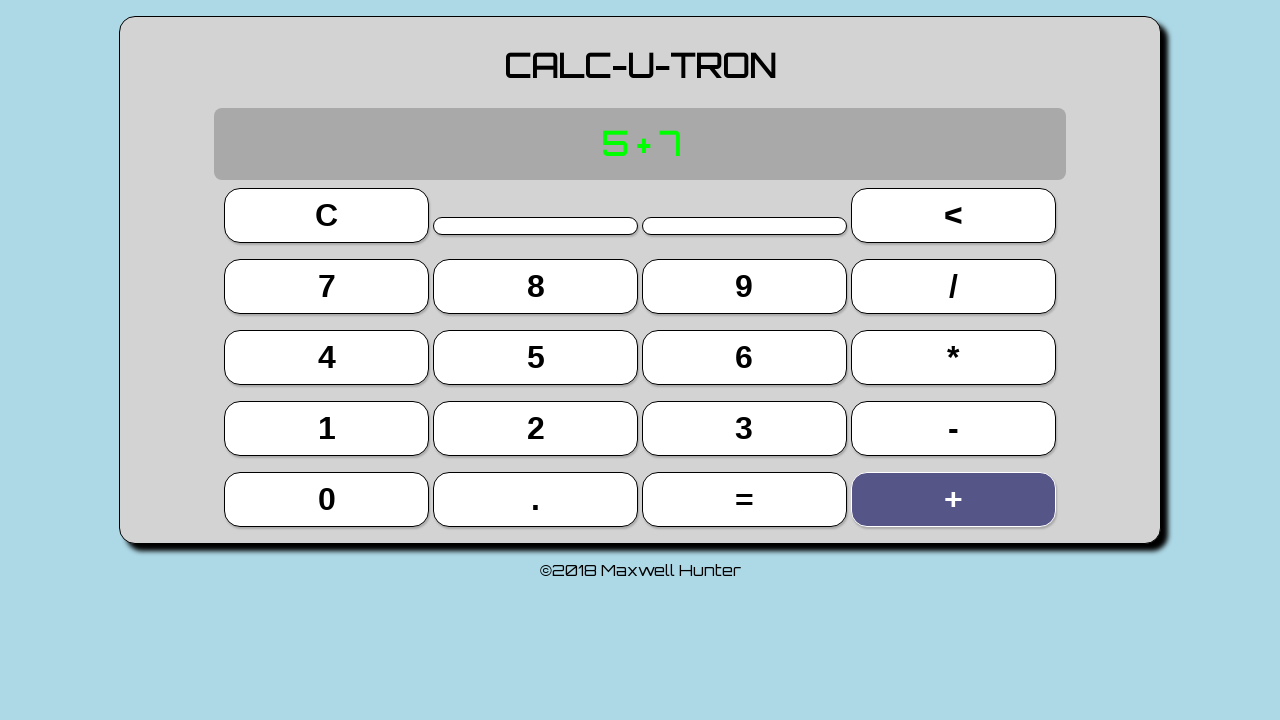

Retrieved display text content
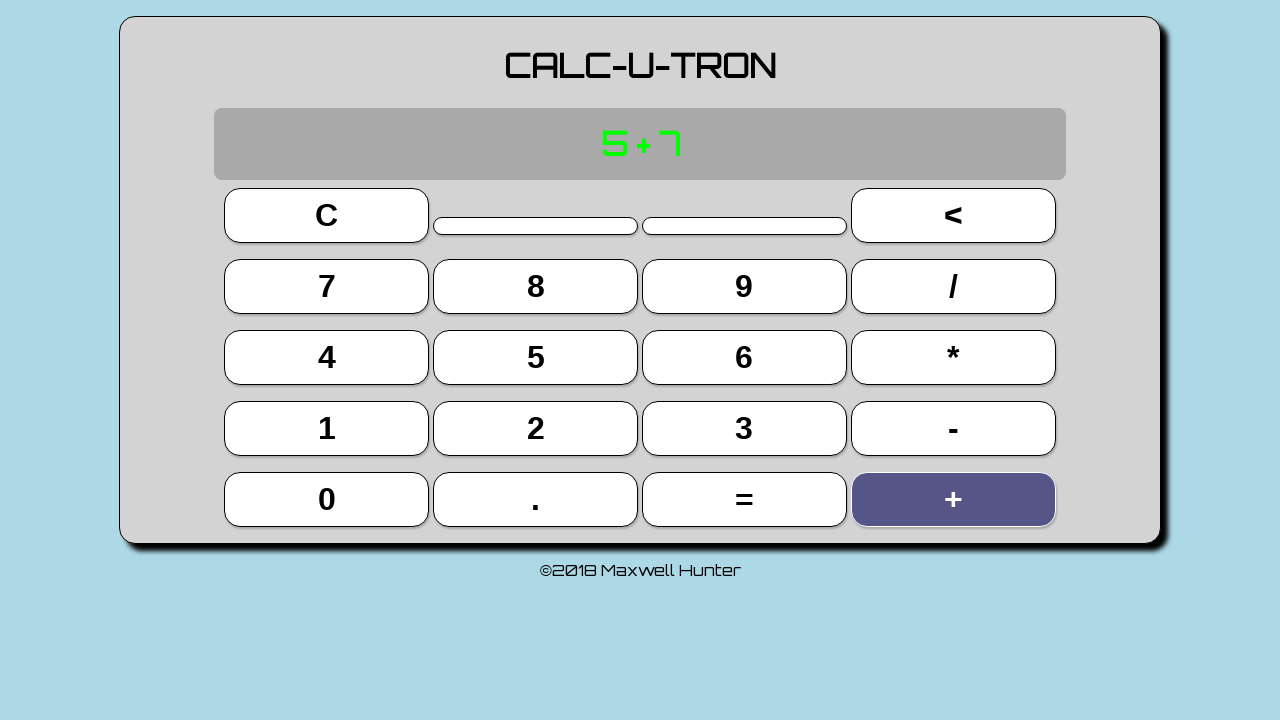

Asserted display shows '5 + 7'
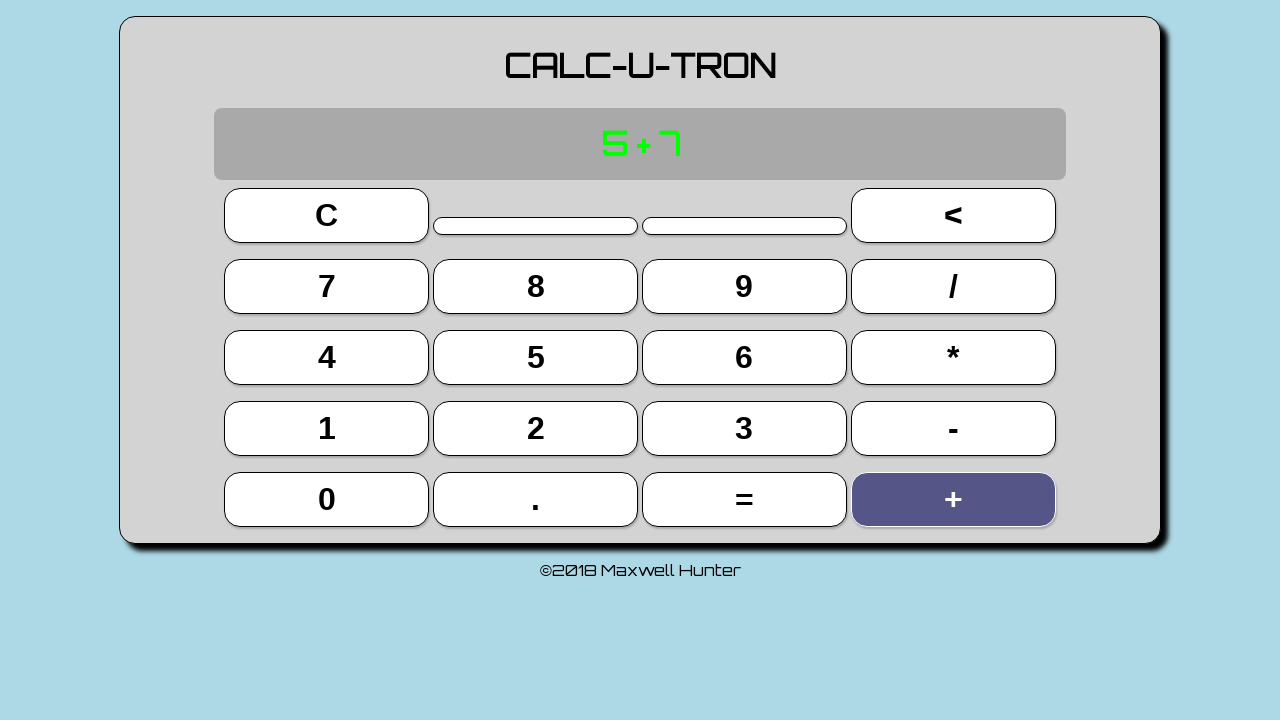

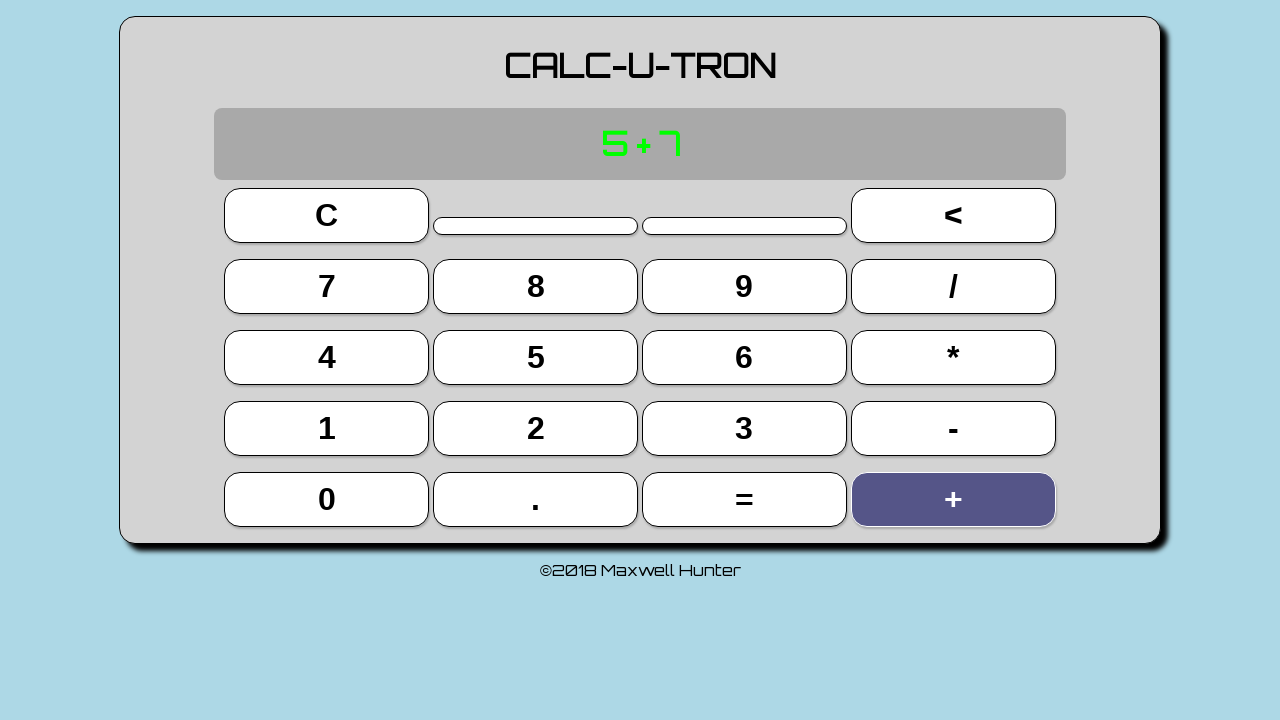